Tests file upload functionality on W3Schools demo page by uploading a file to an input field within an iframe

Starting URL: https://www.w3schools.com/tags/tryit.asp?filename=tryhtml5_input_type_file

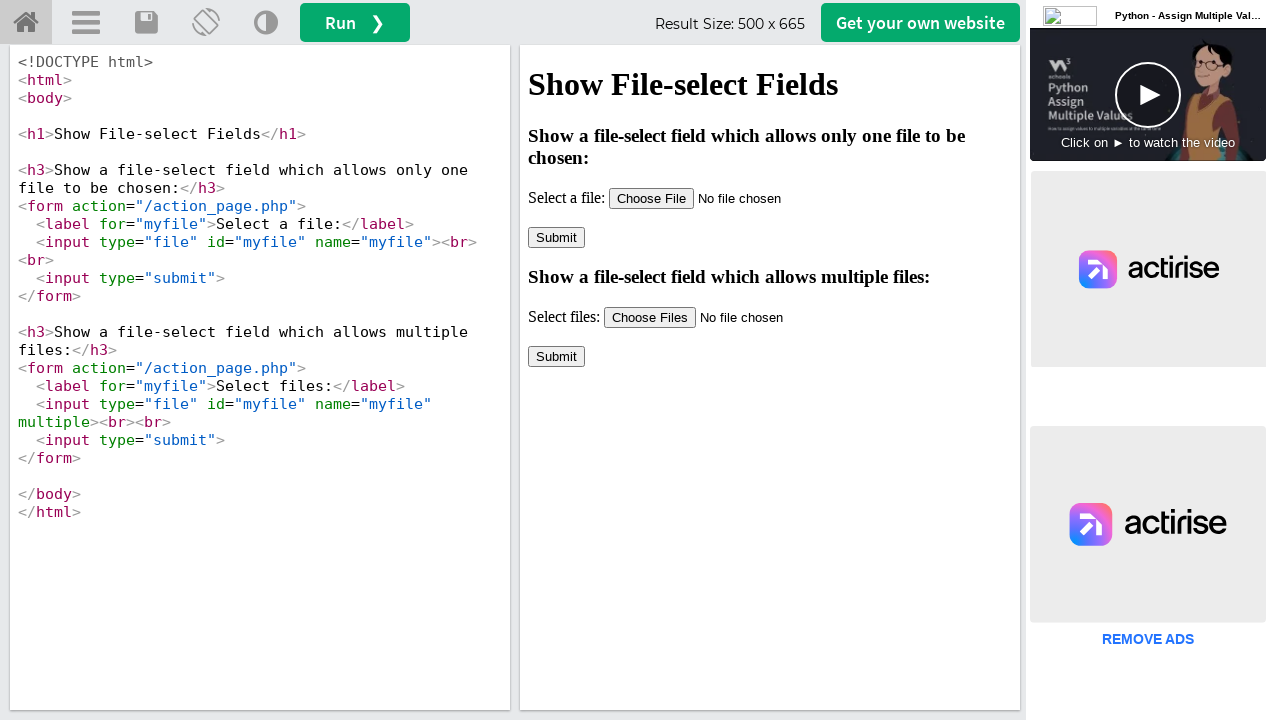

Switched to iframeResult containing the file input
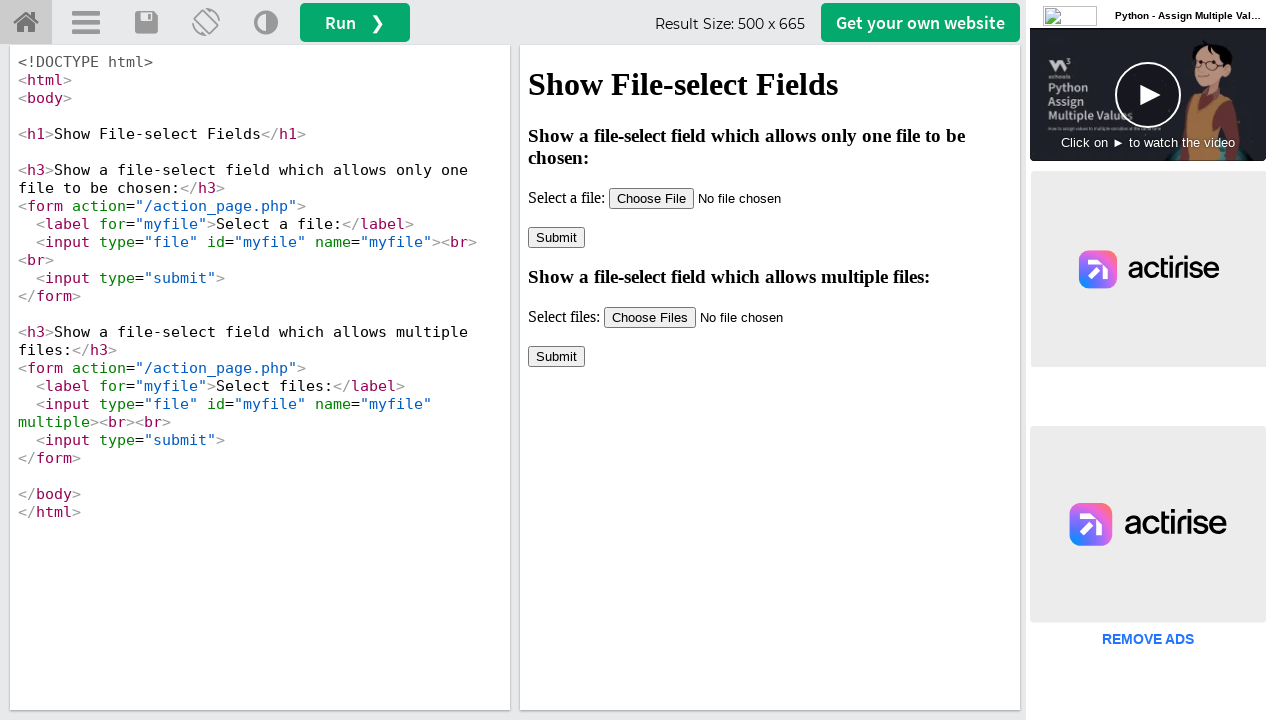

Uploaded test file to file input element
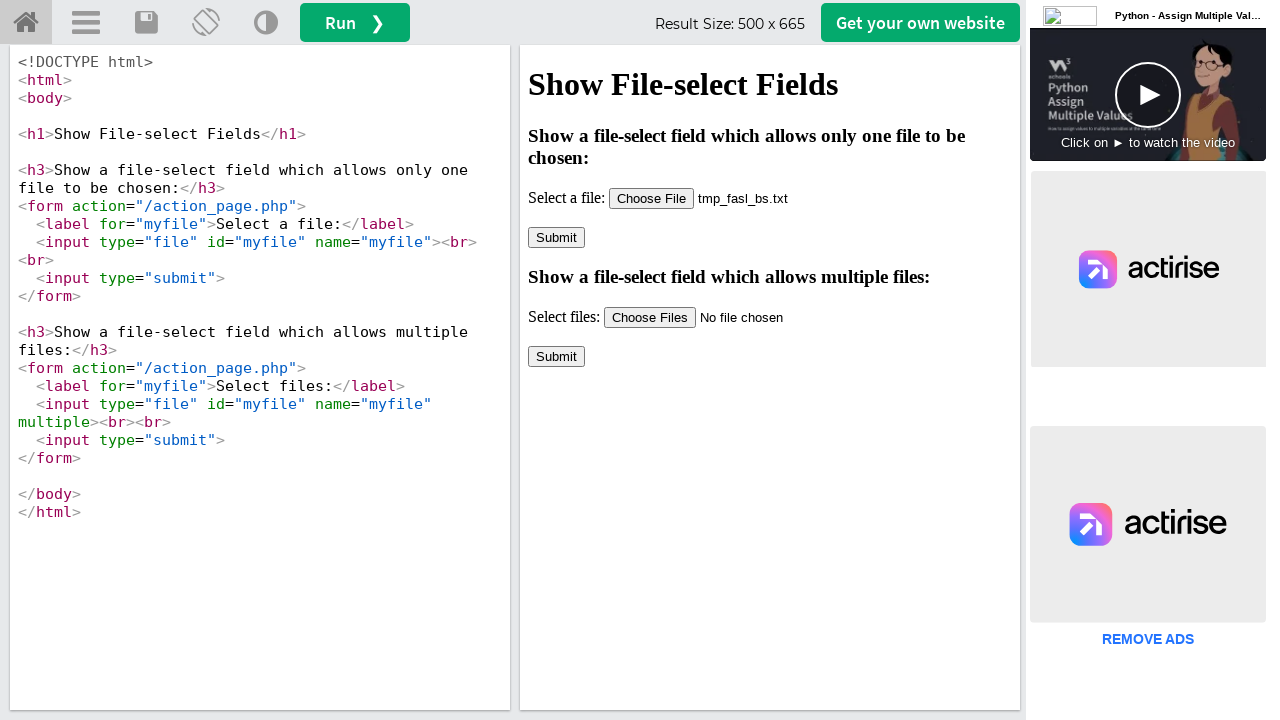

Cleaned up temporary test file
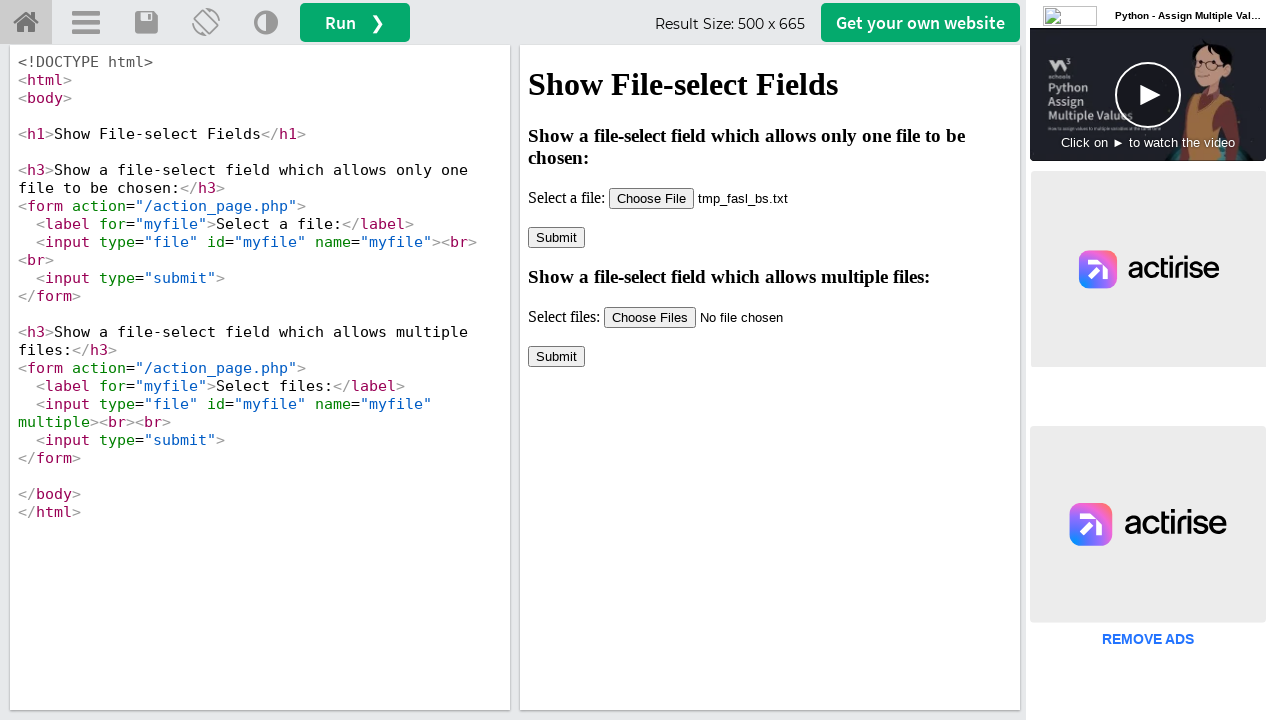

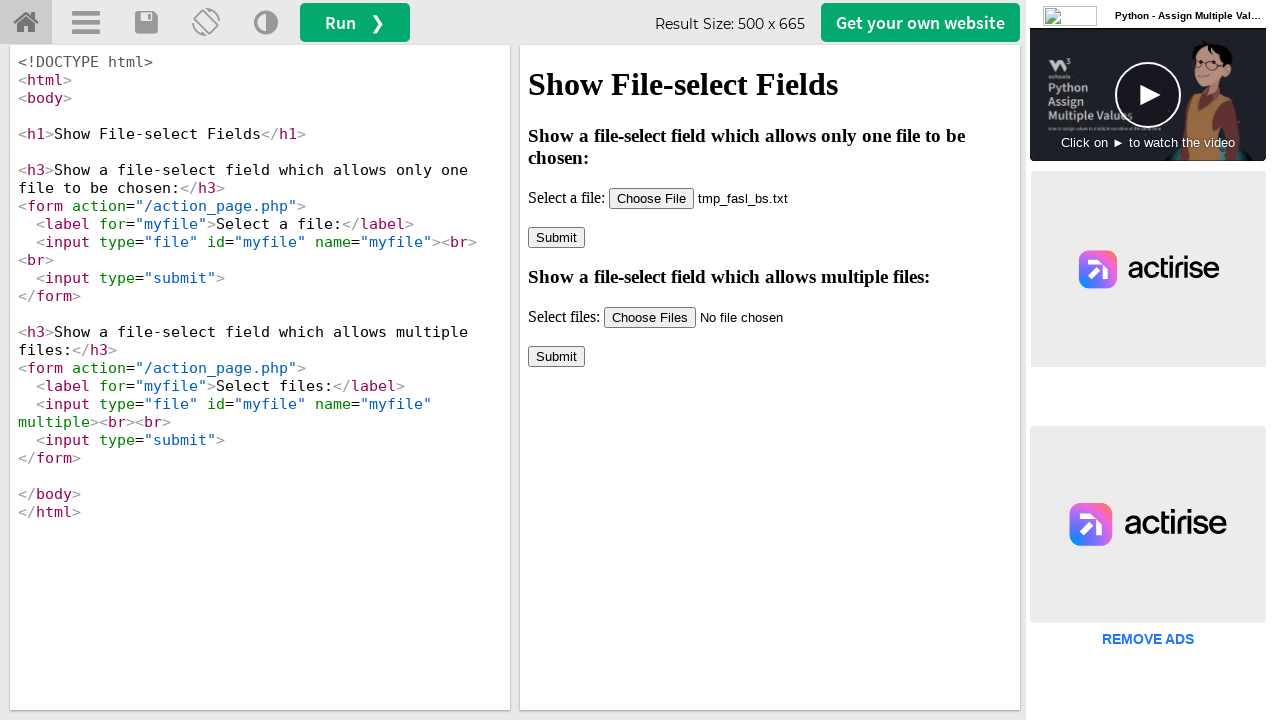